Verifies that there are 5 elements with class "test" on the page and checks that the second button has the value "This is also a button"

Starting URL: https://kristinek.github.io/site/examples/locators

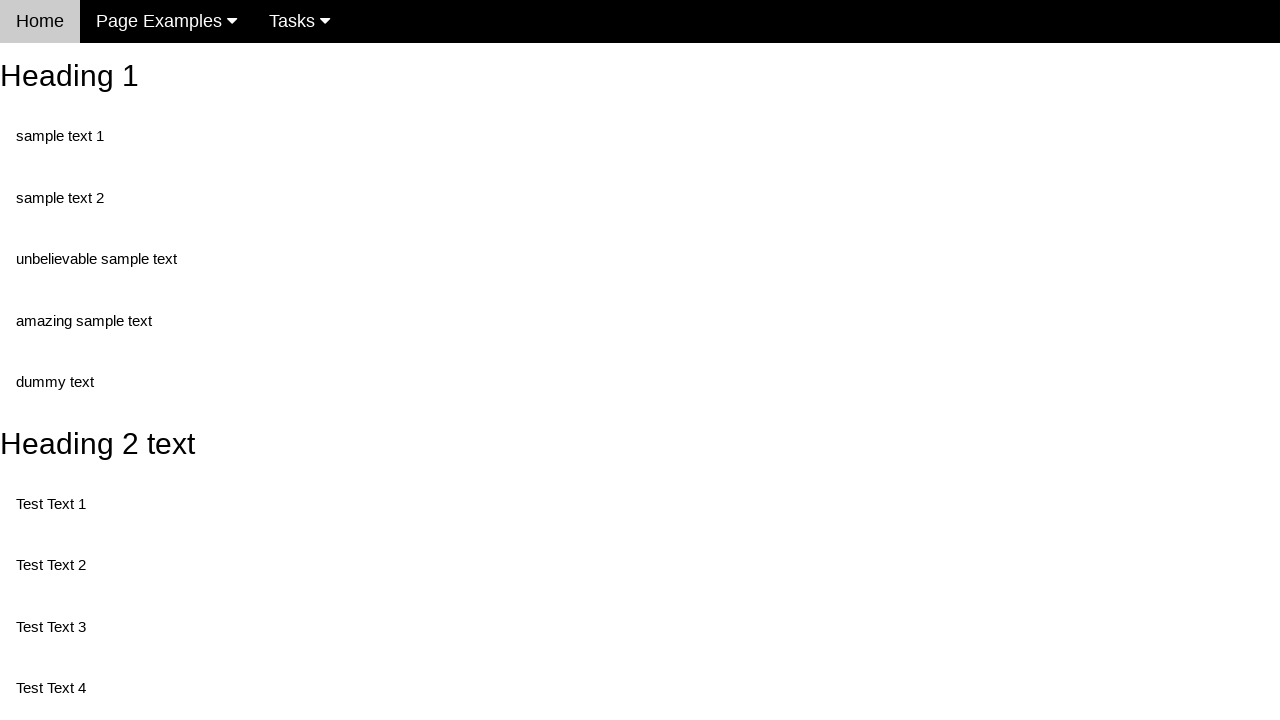

Navigated to locators example page
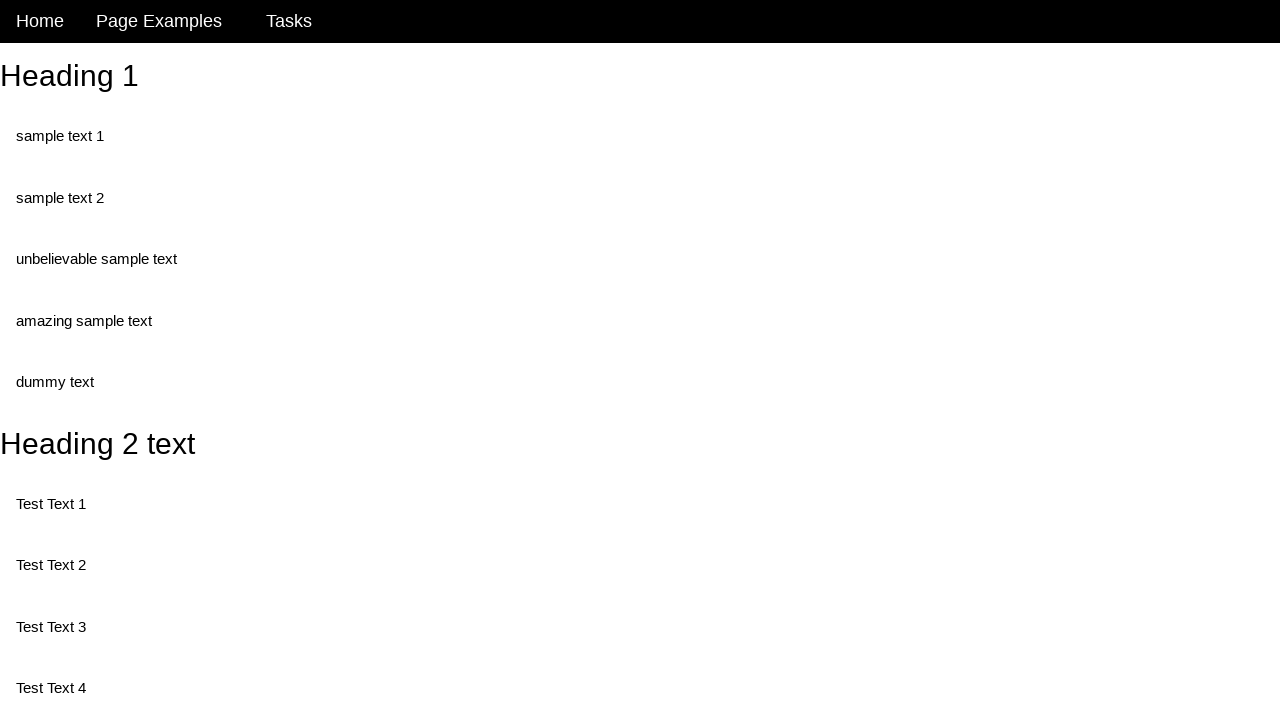

Located all elements with class 'test'
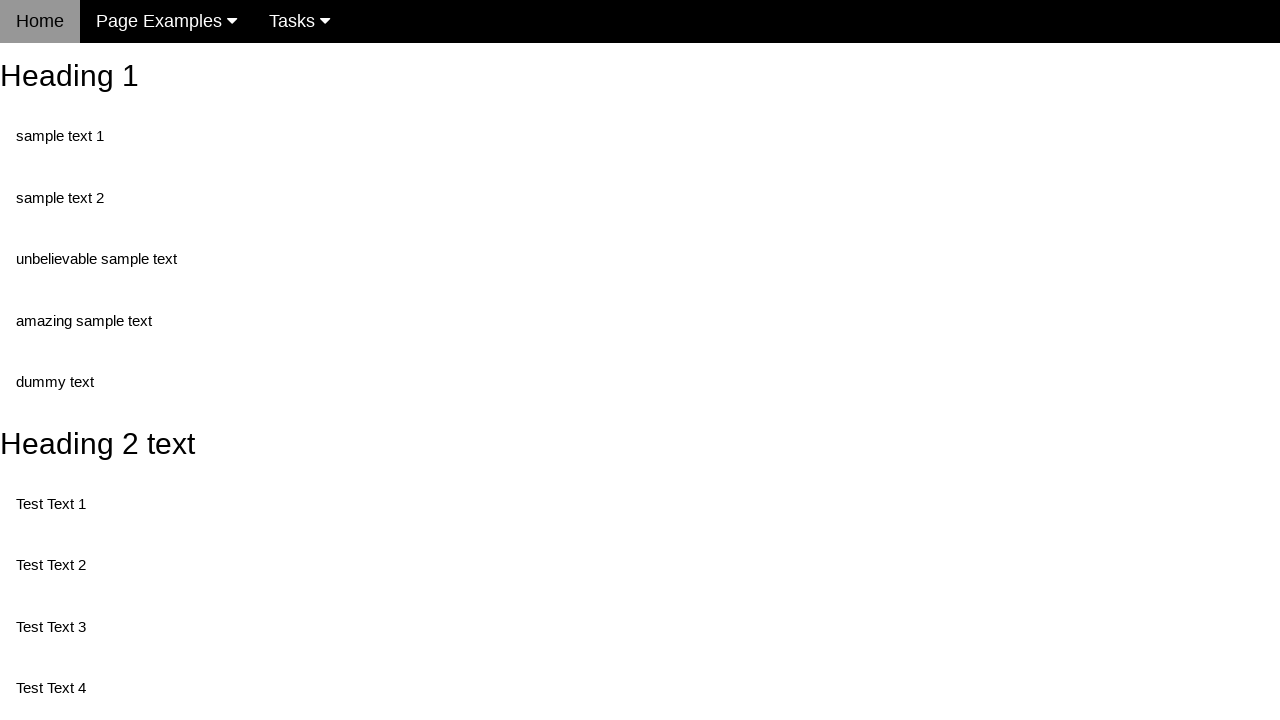

Verified that there are 5 elements with class 'test'
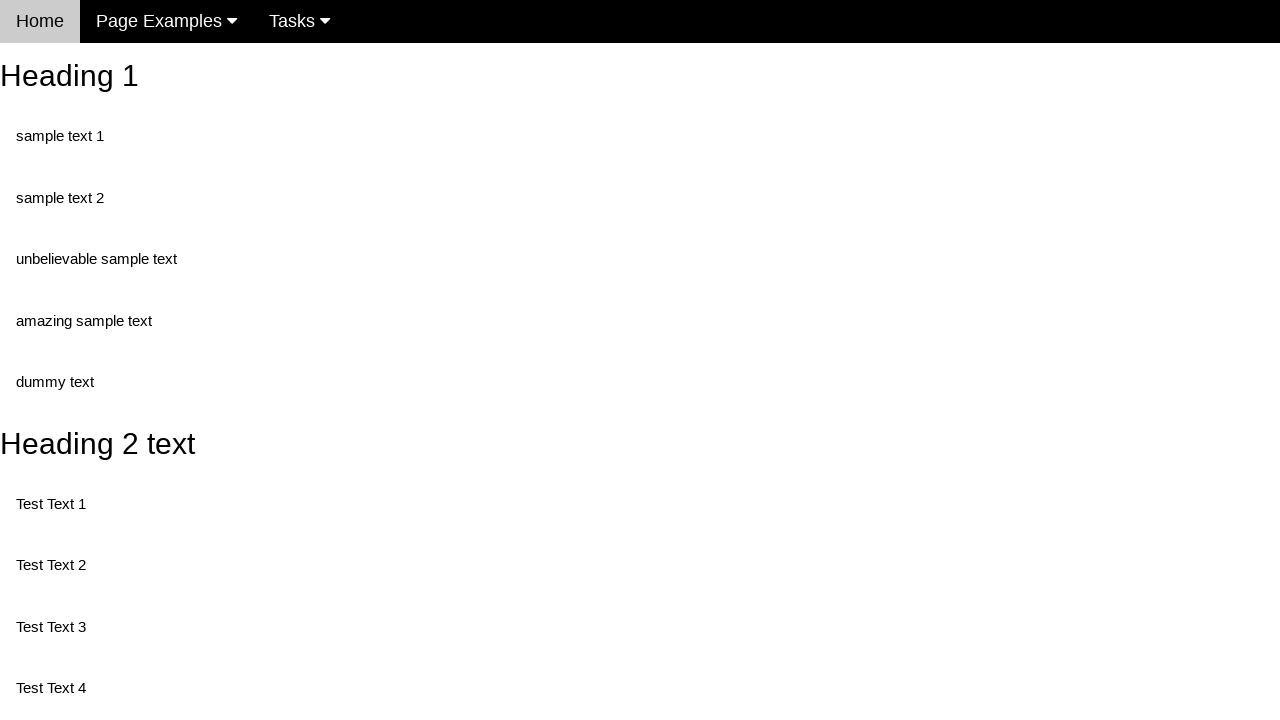

Located all button input elements
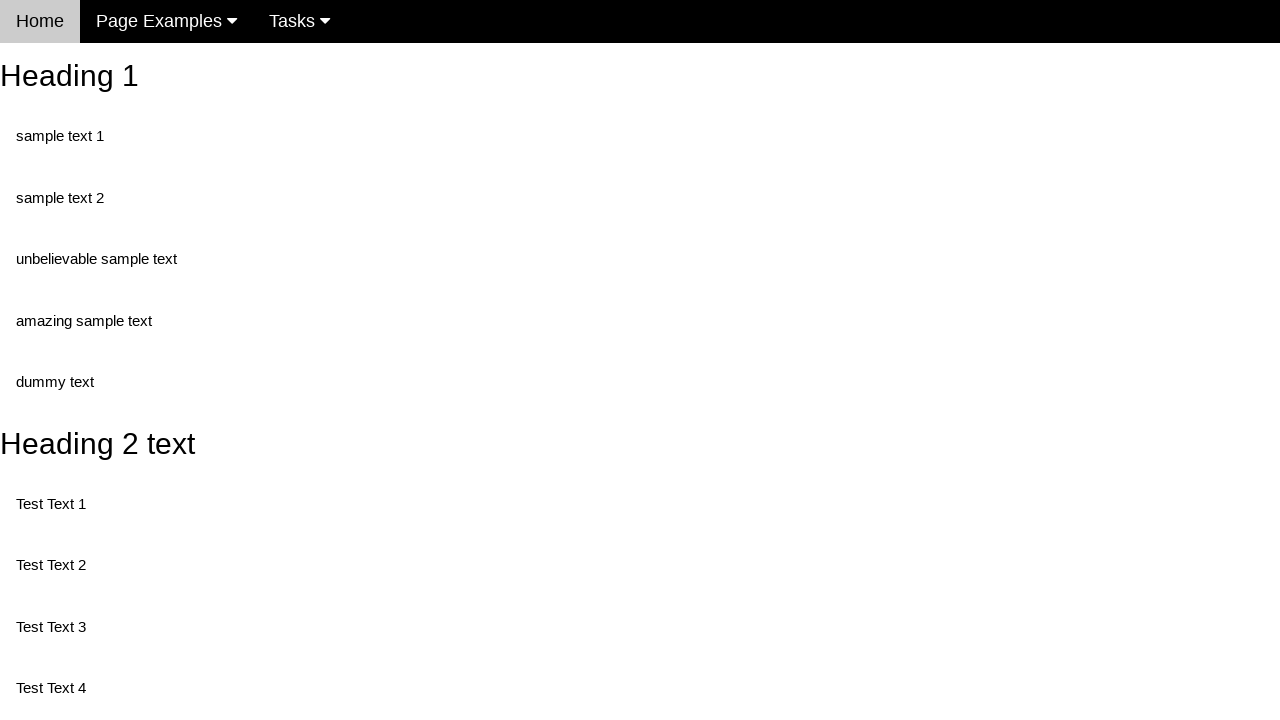

Retrieved value attribute from second button
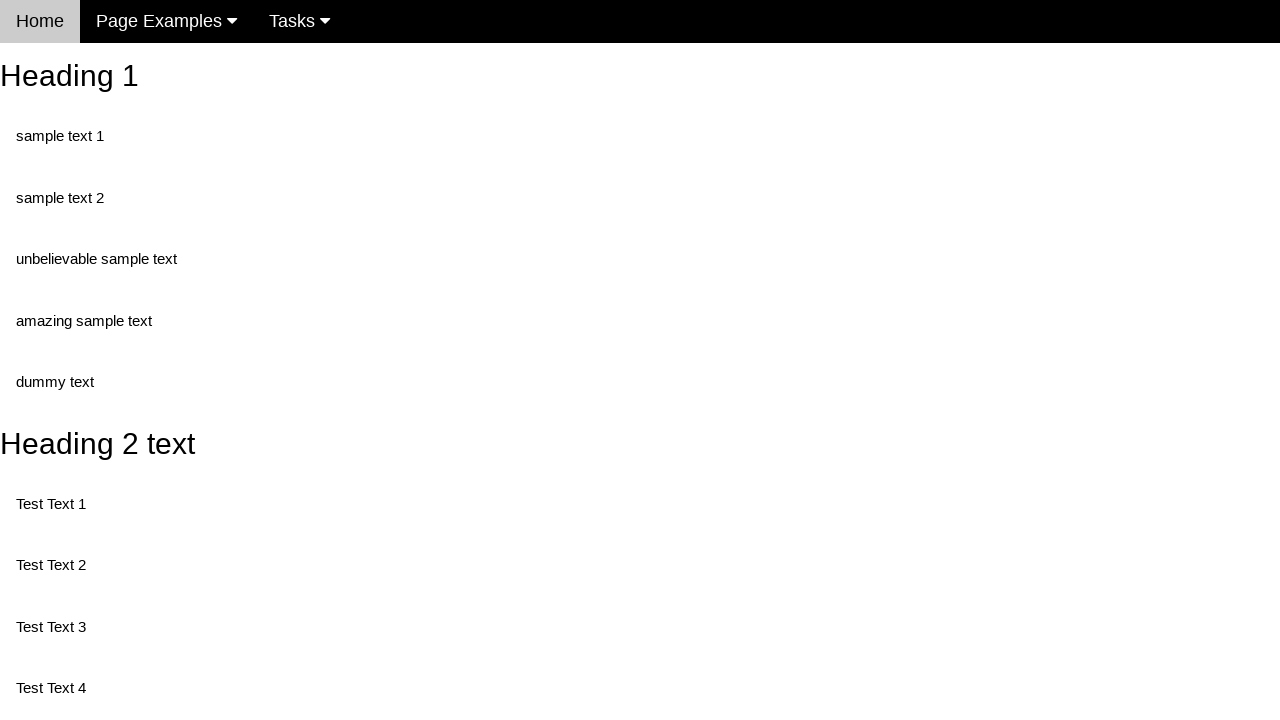

Verified that second button has value 'This is also a button'
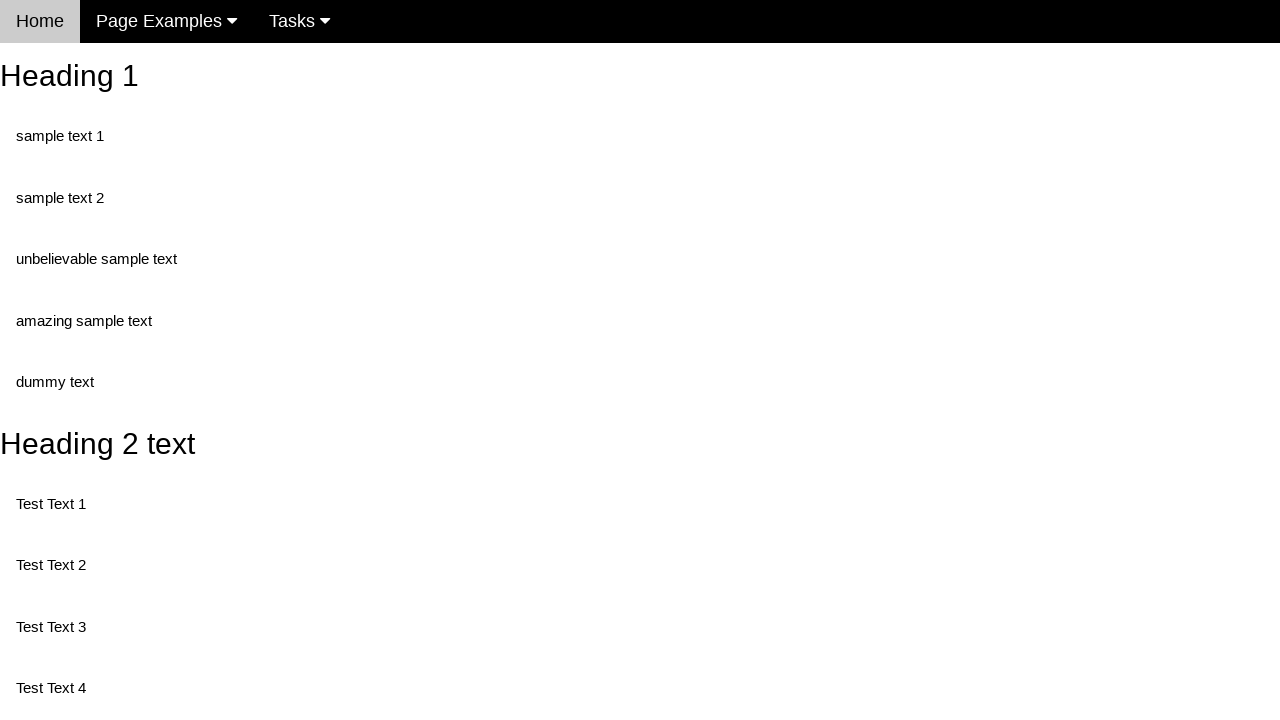

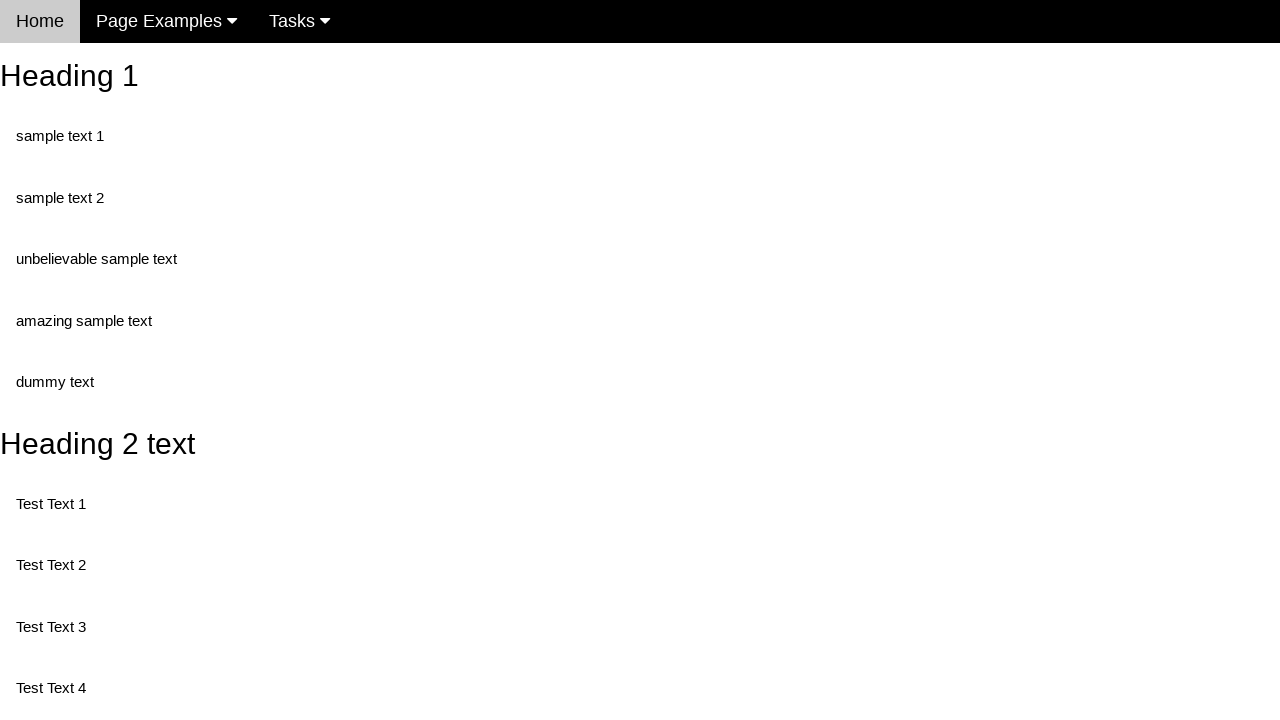